Solves a math problem on a form by calculating a mathematical expression, filling the answer, selecting robot-related checkboxes and radio buttons, then submitting the form

Starting URL: http://suninjuly.github.io/math.html

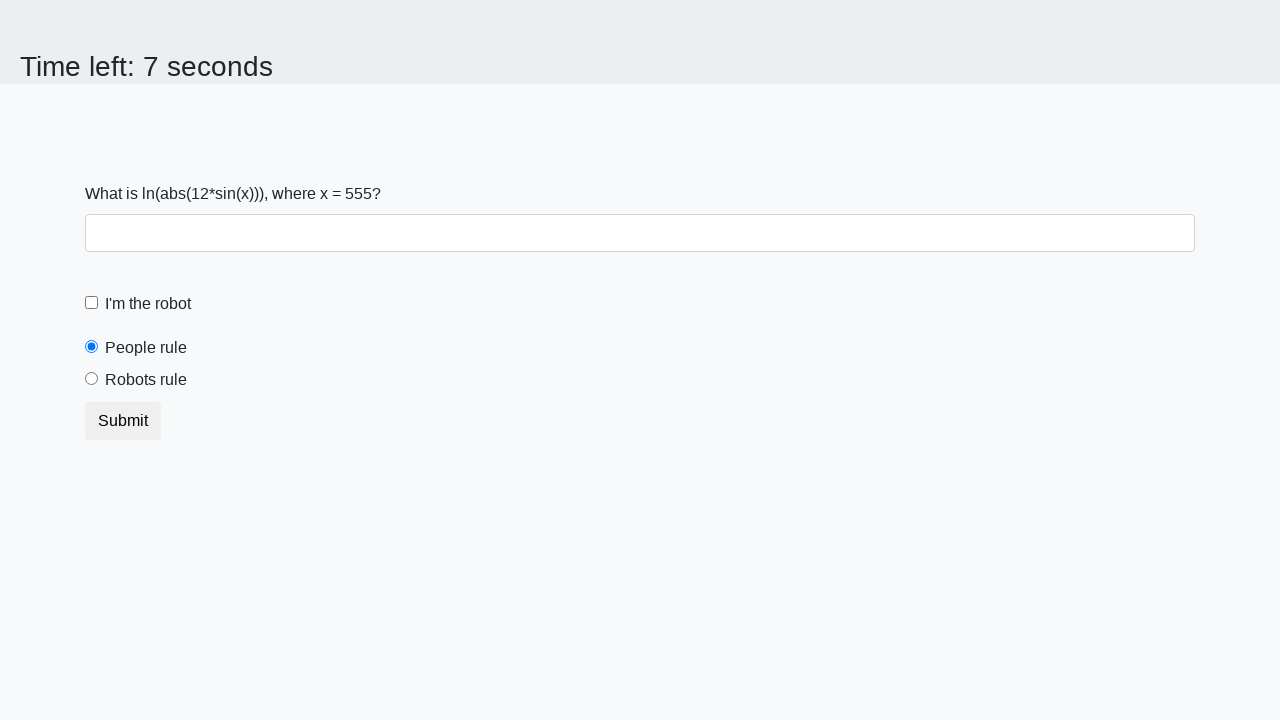

Located the input value element
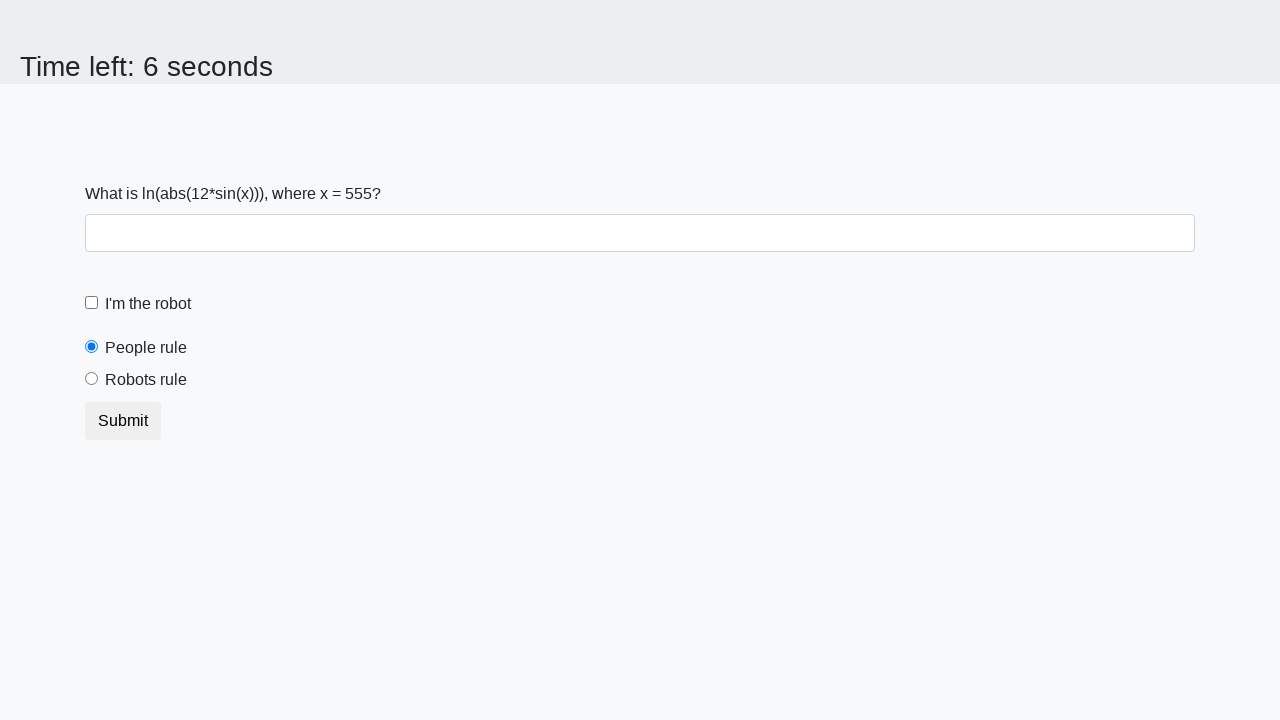

Retrieved the mathematical expression from the input element
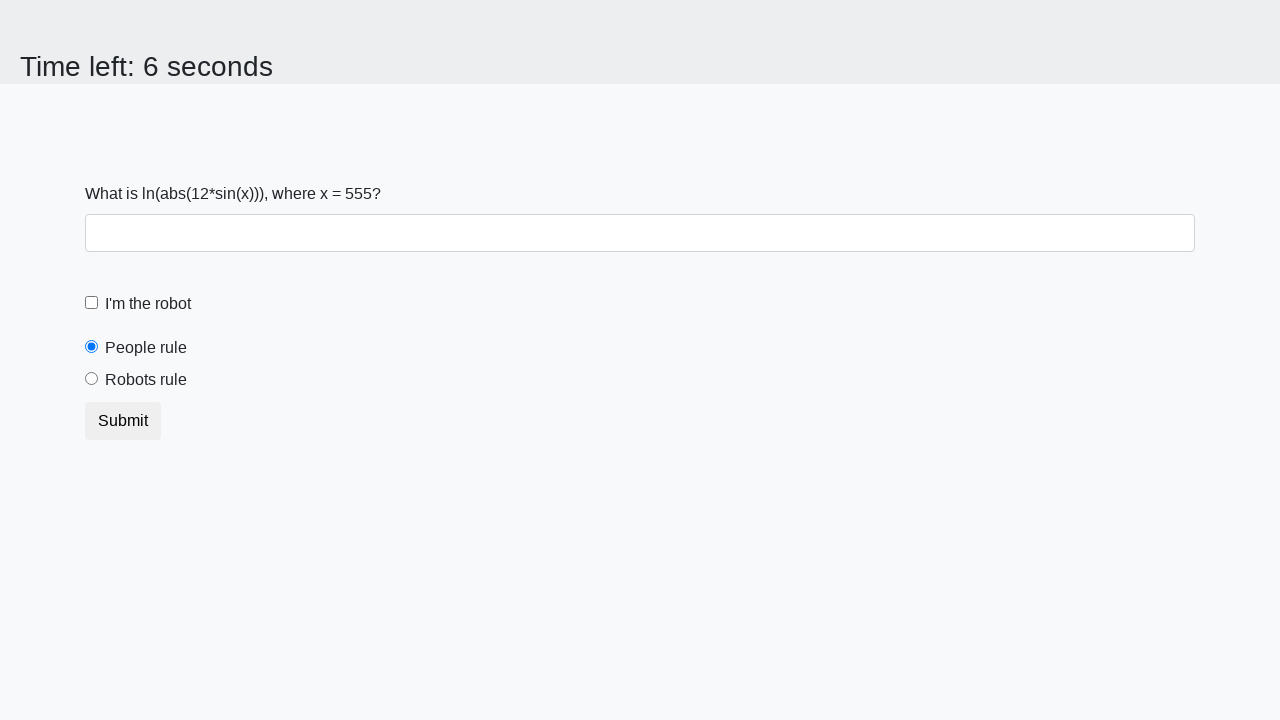

Calculated the result of the mathematical expression: 2.349410598038059
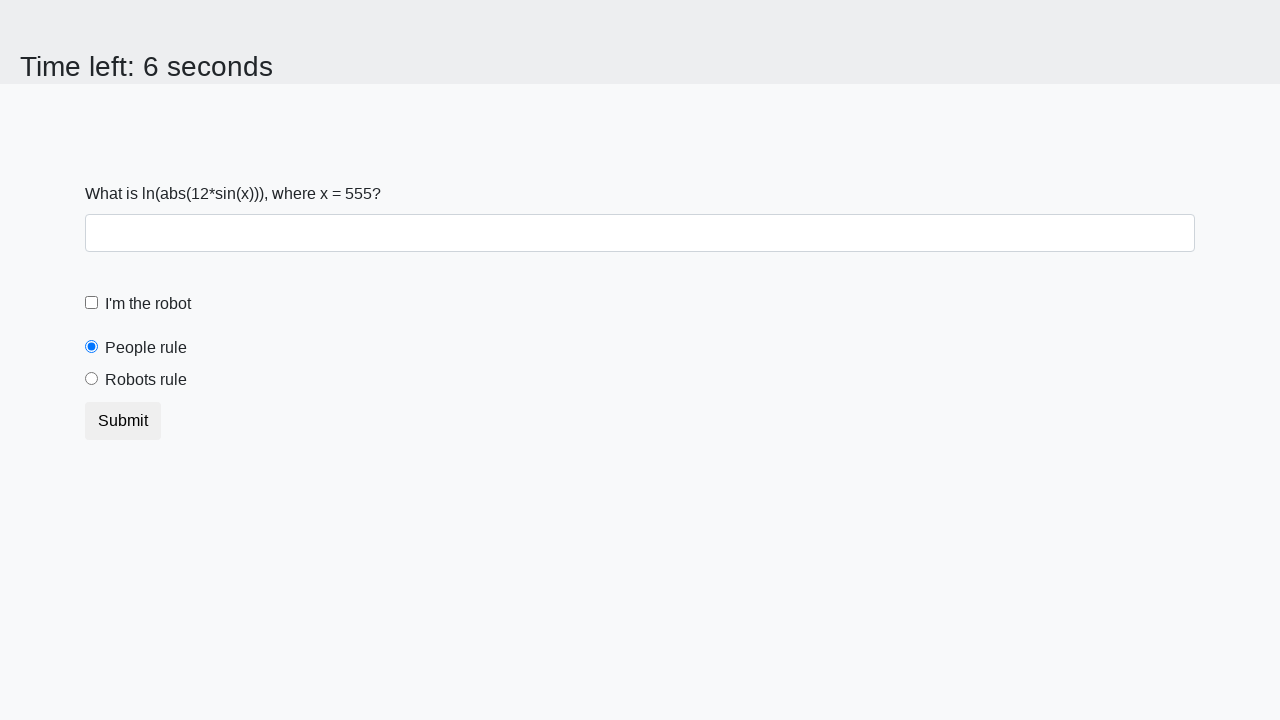

Filled the answer field with the calculated result on #answer
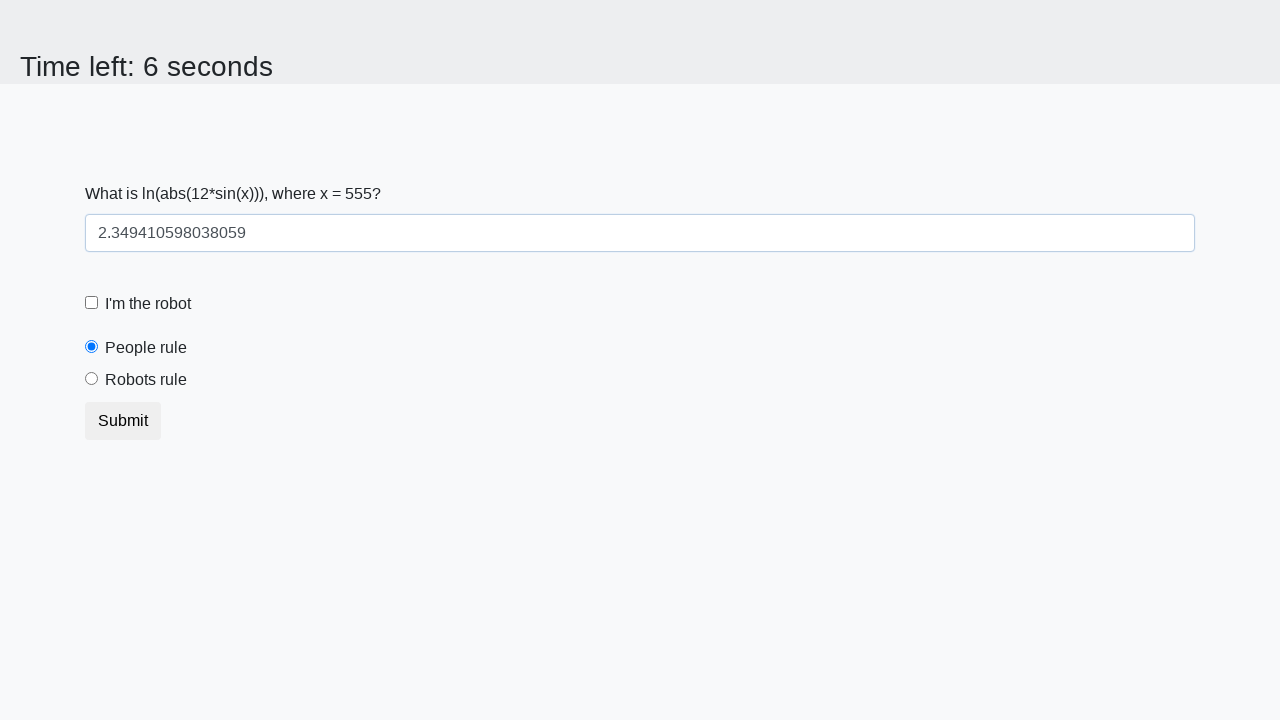

Clicked the robot checkbox at (92, 303) on #robotCheckbox
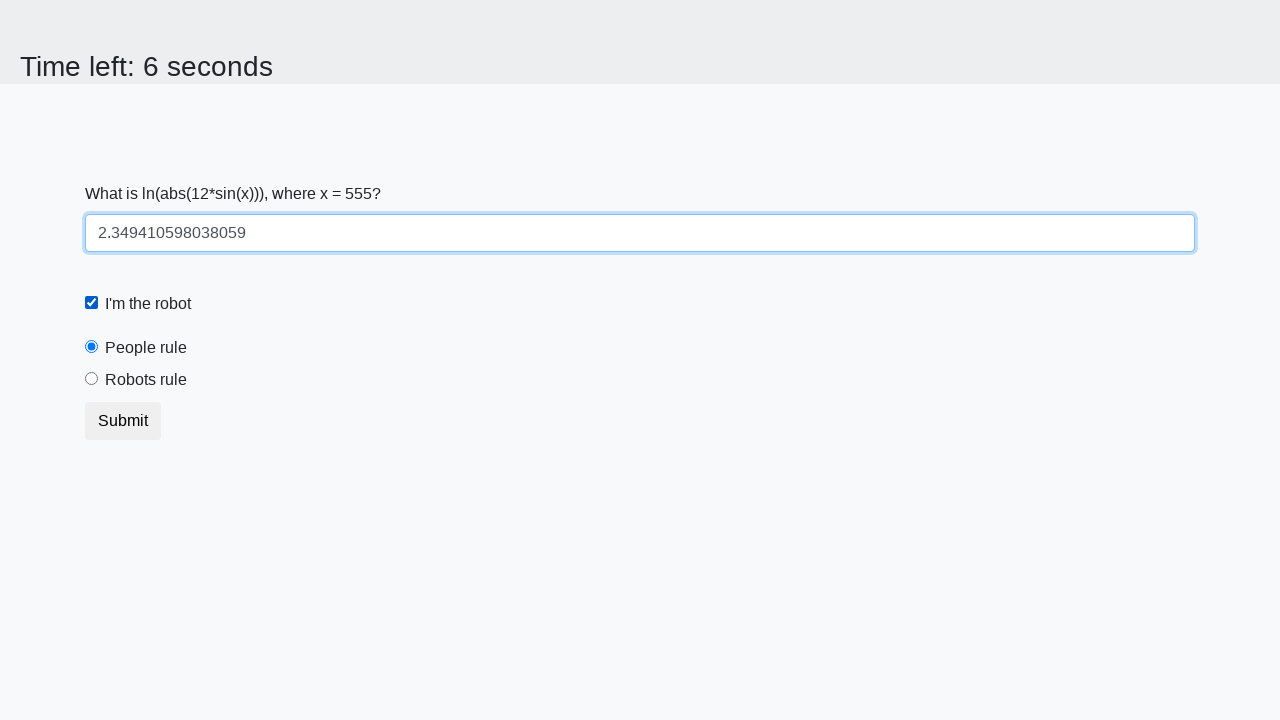

Selected the robots radio button at (92, 379) on #robotsRule
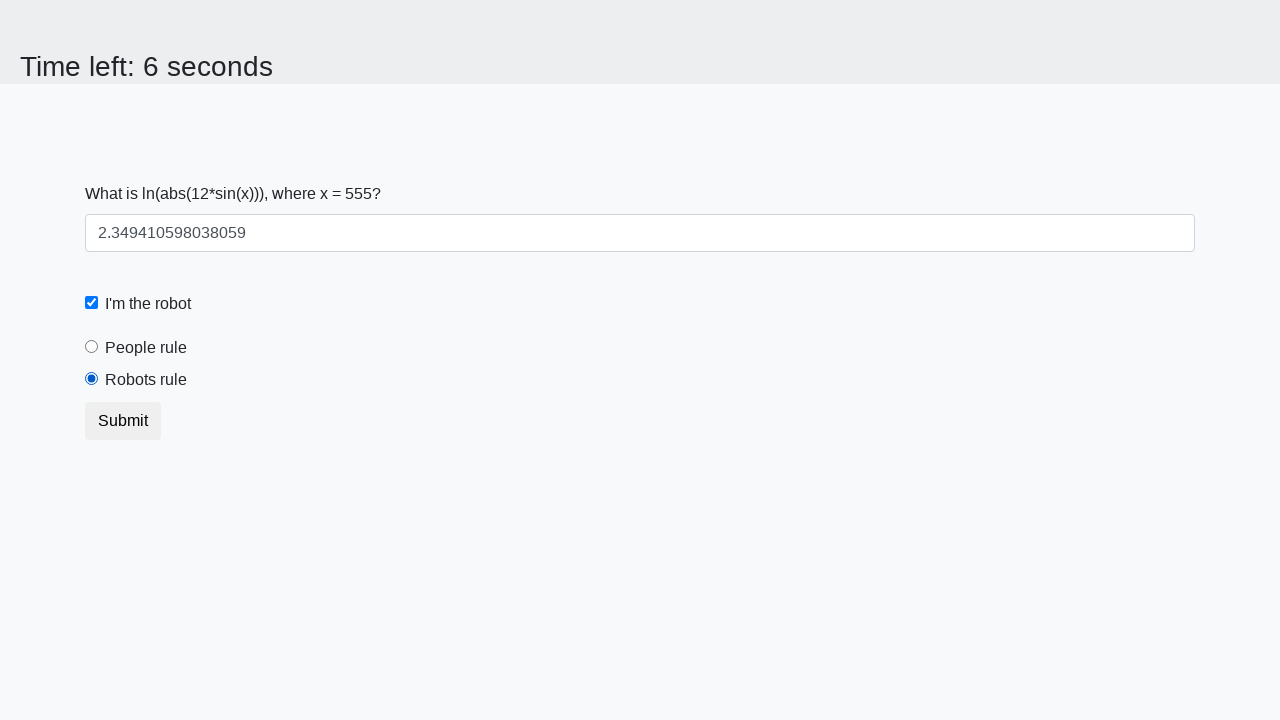

Submitted the form at (123, 421) on [type='submit']
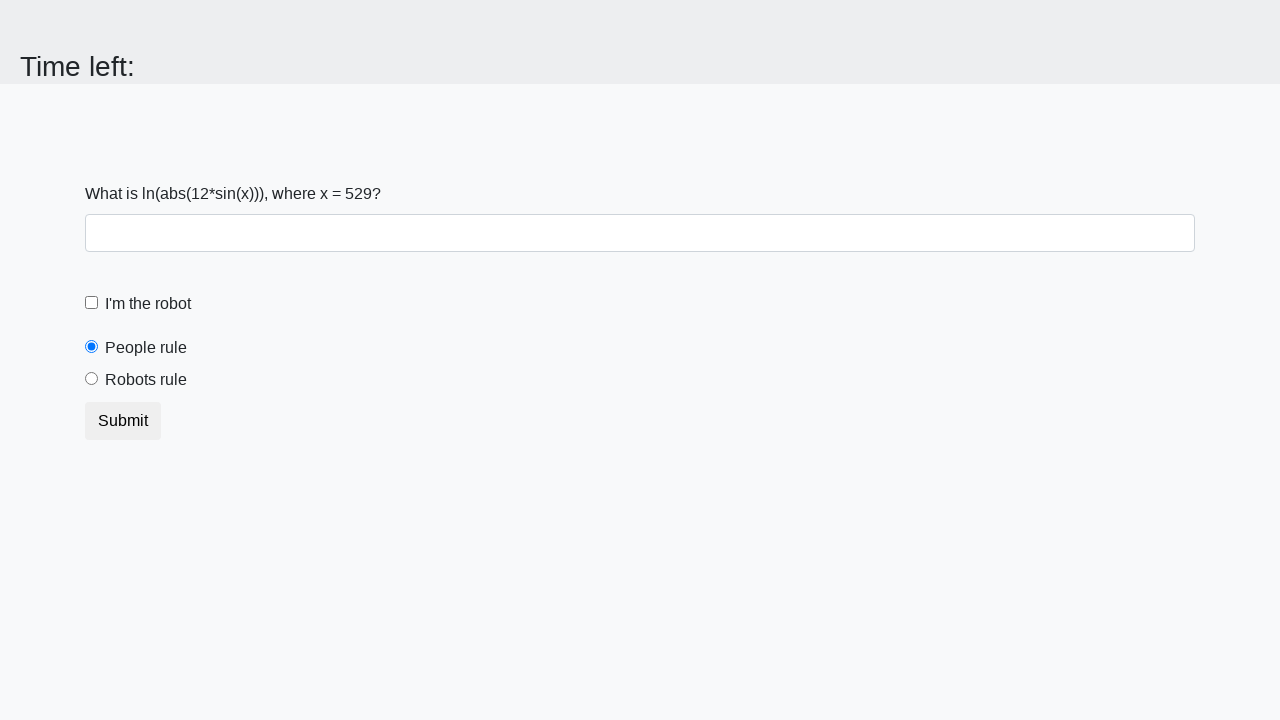

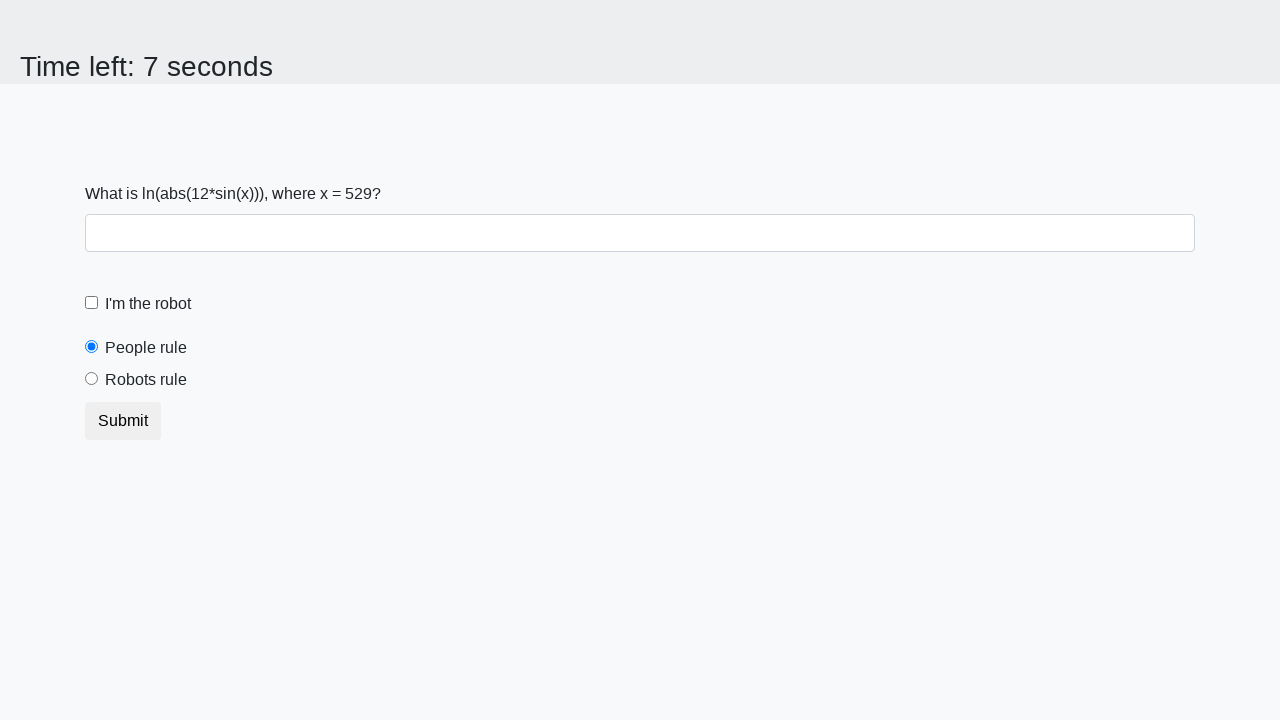